Tests drag and drop functionality on jQuery UI demo page by dragging an element from source to destination

Starting URL: https://jqueryui.com/droppable/

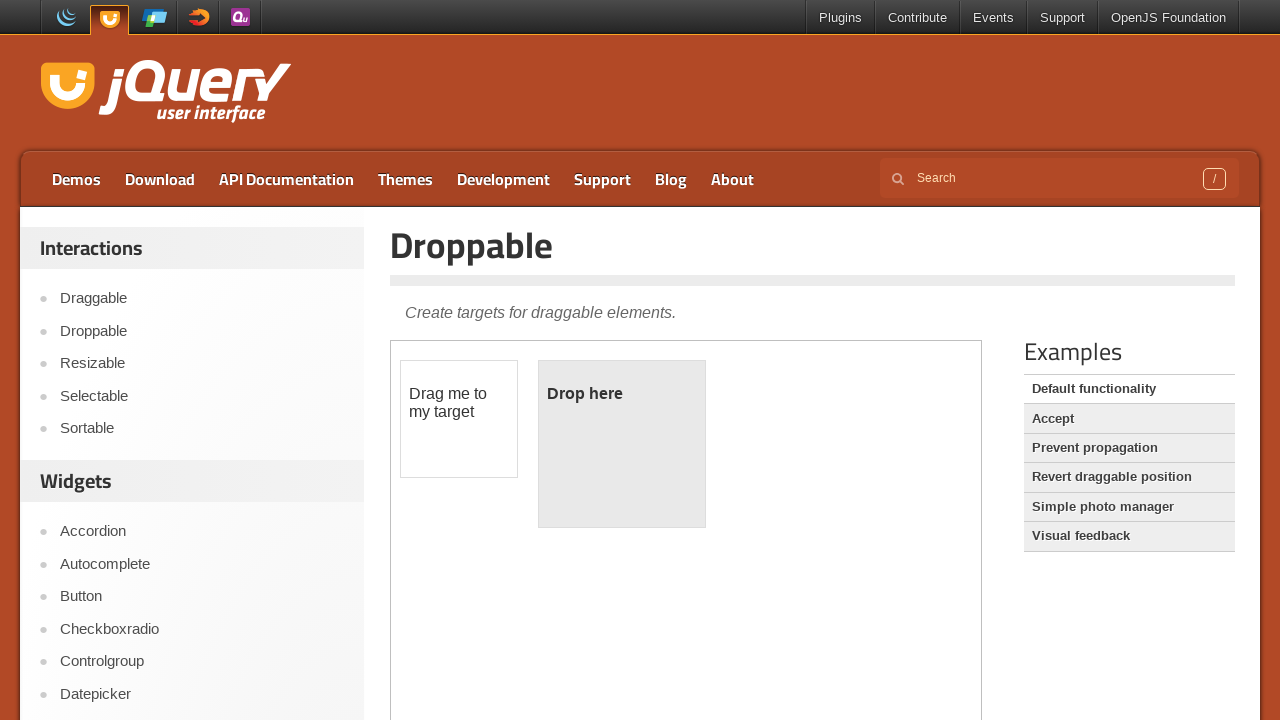

Located the first iframe containing the drag and drop demo
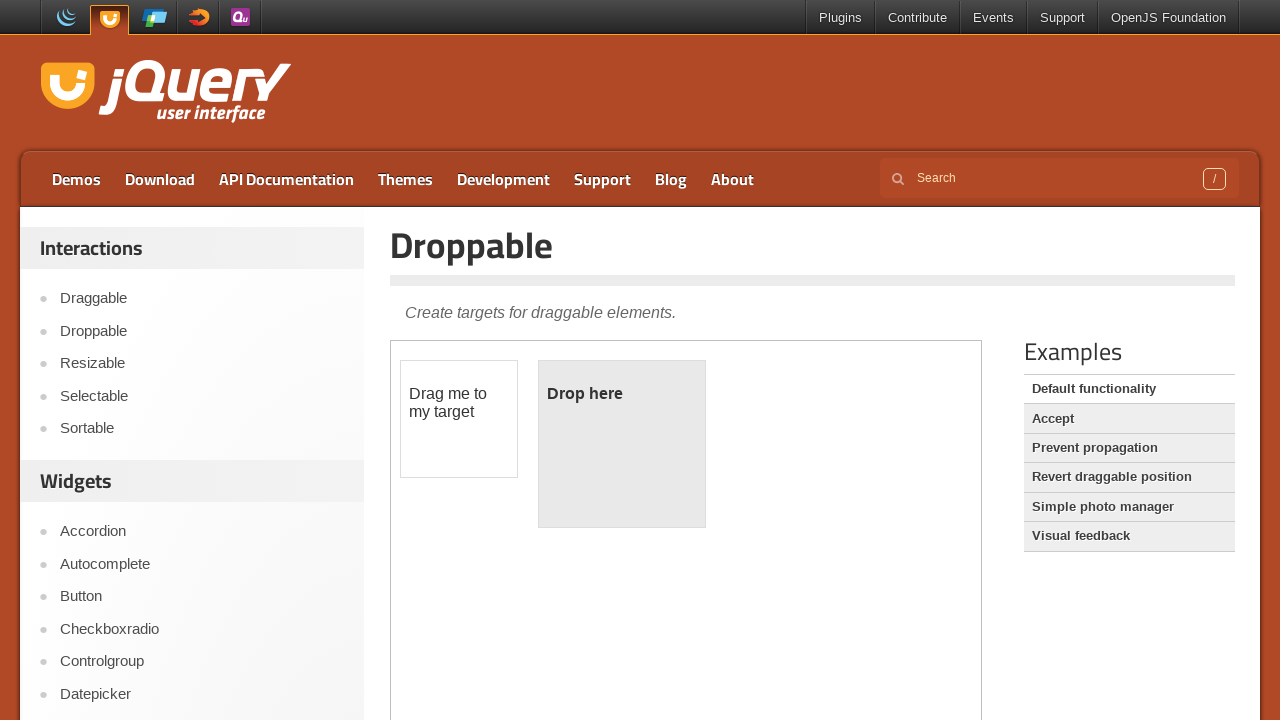

Located the draggable element with id 'draggable'
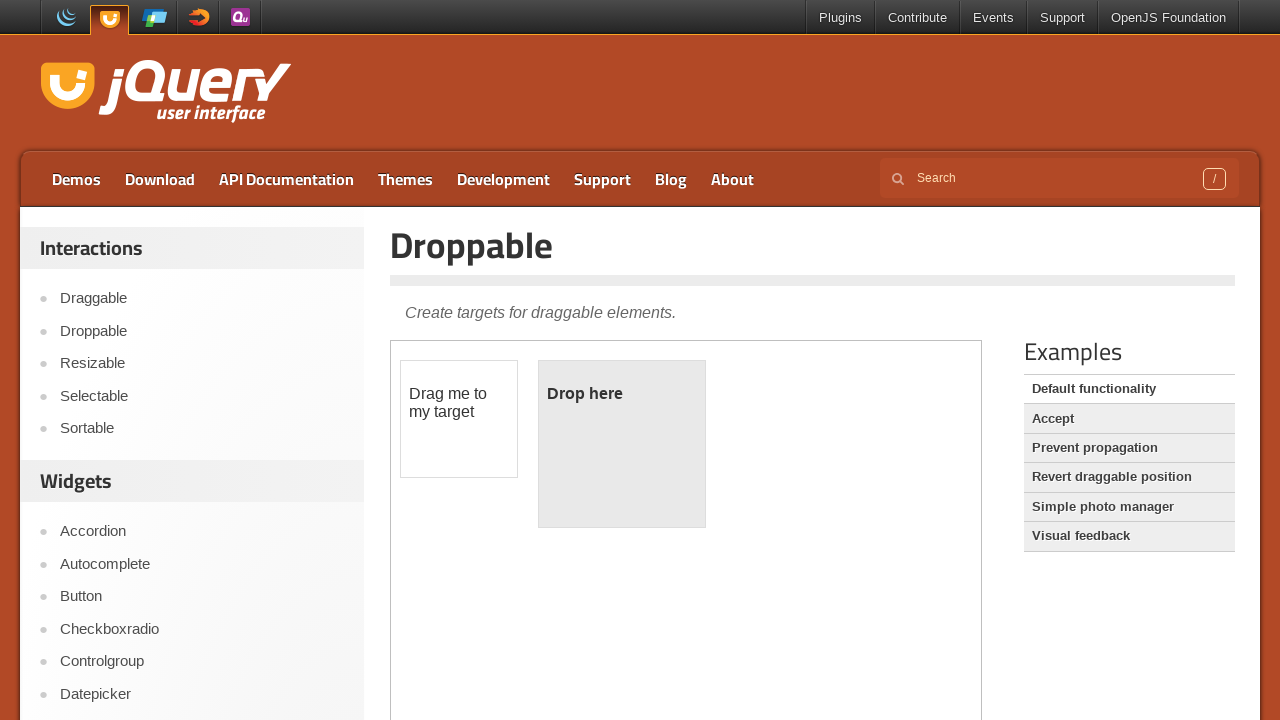

Located the droppable element with id 'droppable'
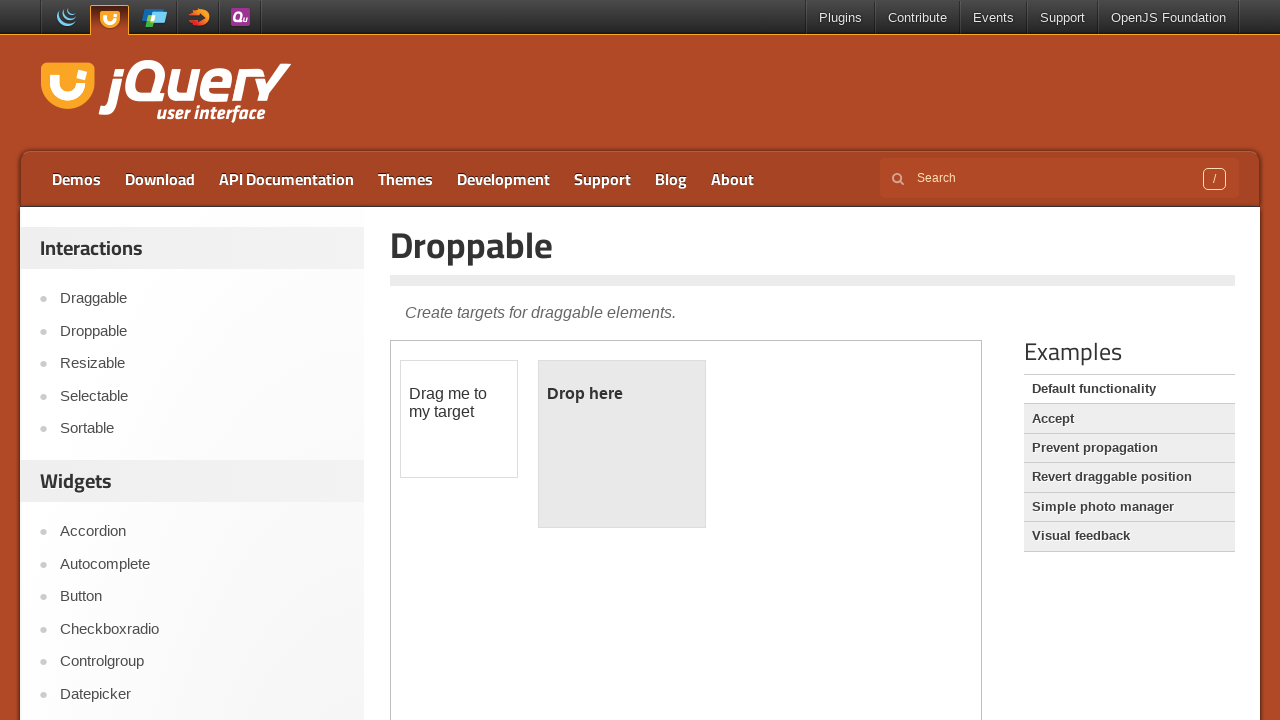

Dragged the draggable element to the droppable destination at (622, 444)
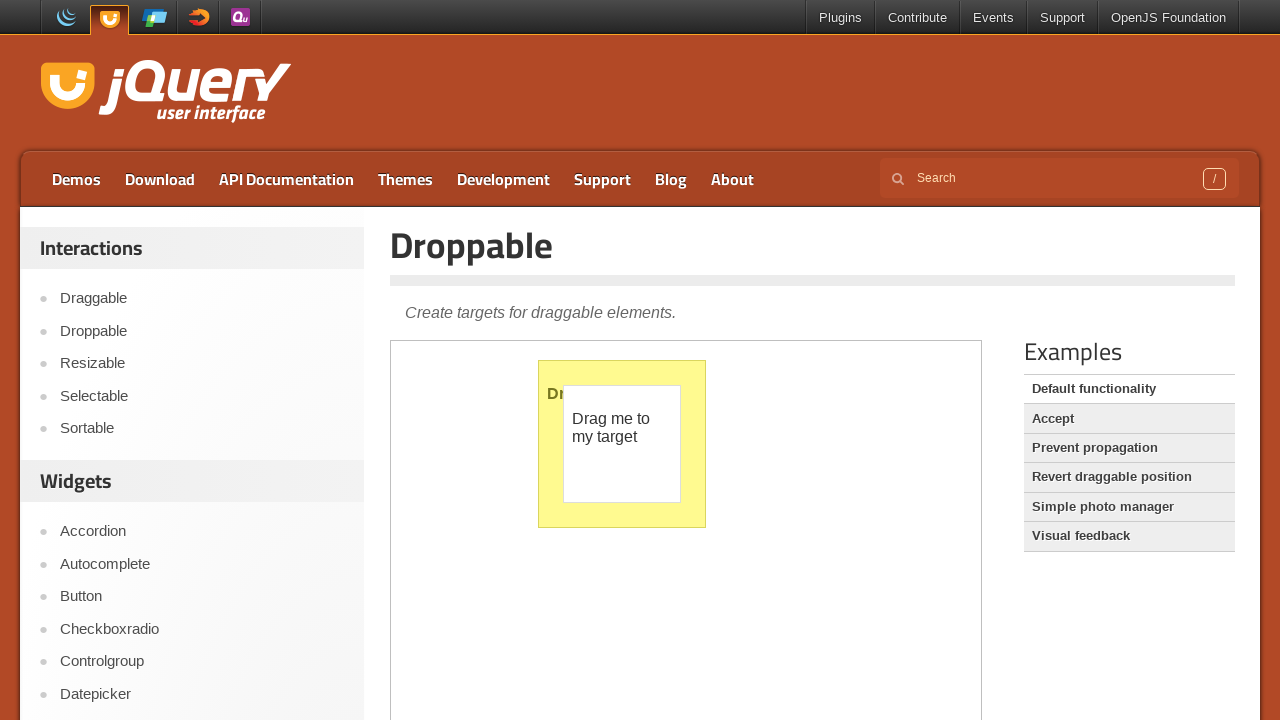

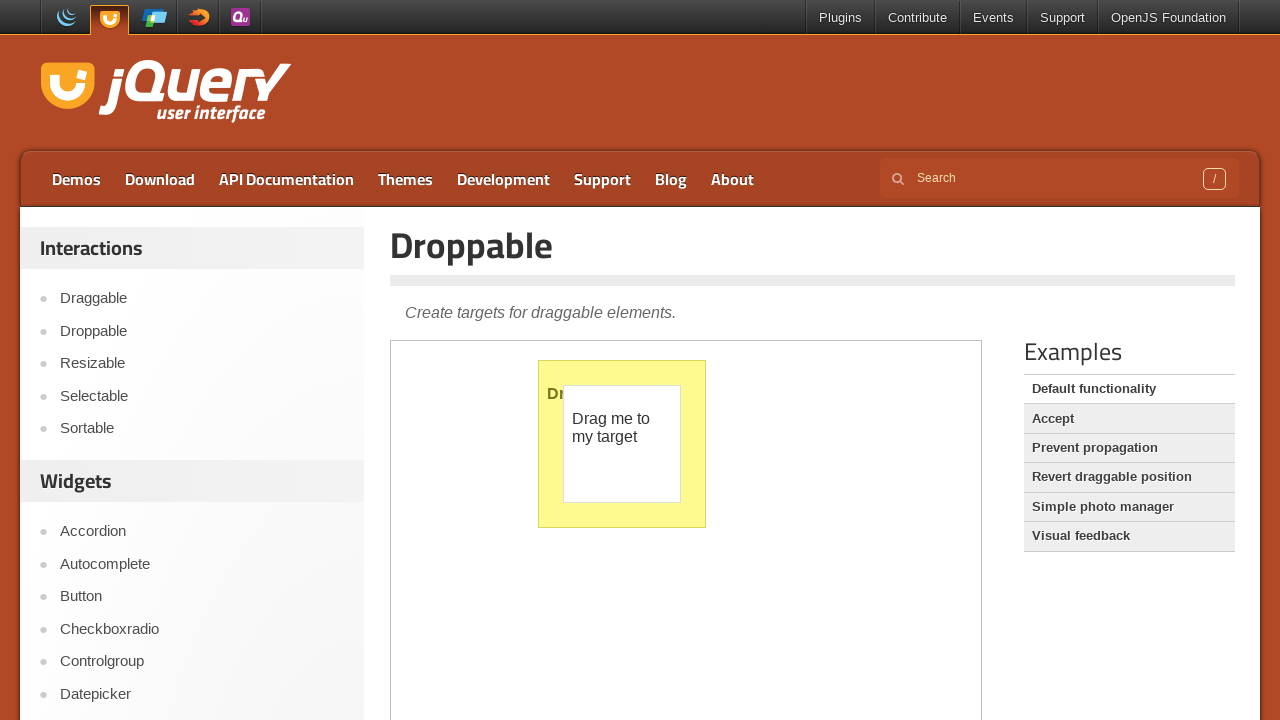